Tests add/remove elements functionality by adding 9 buttons and then deleting all of them

Starting URL: http://the-internet.herokuapp.com/

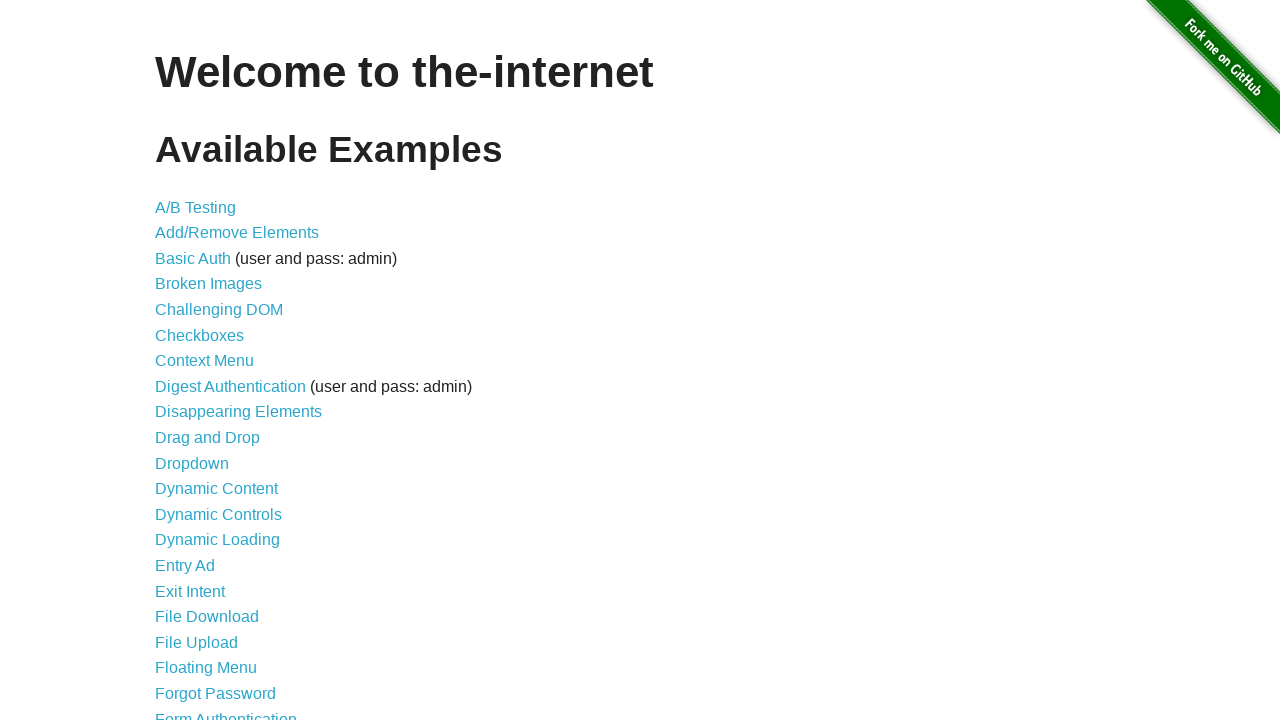

Waited for Add/Remove Elements link to be visible
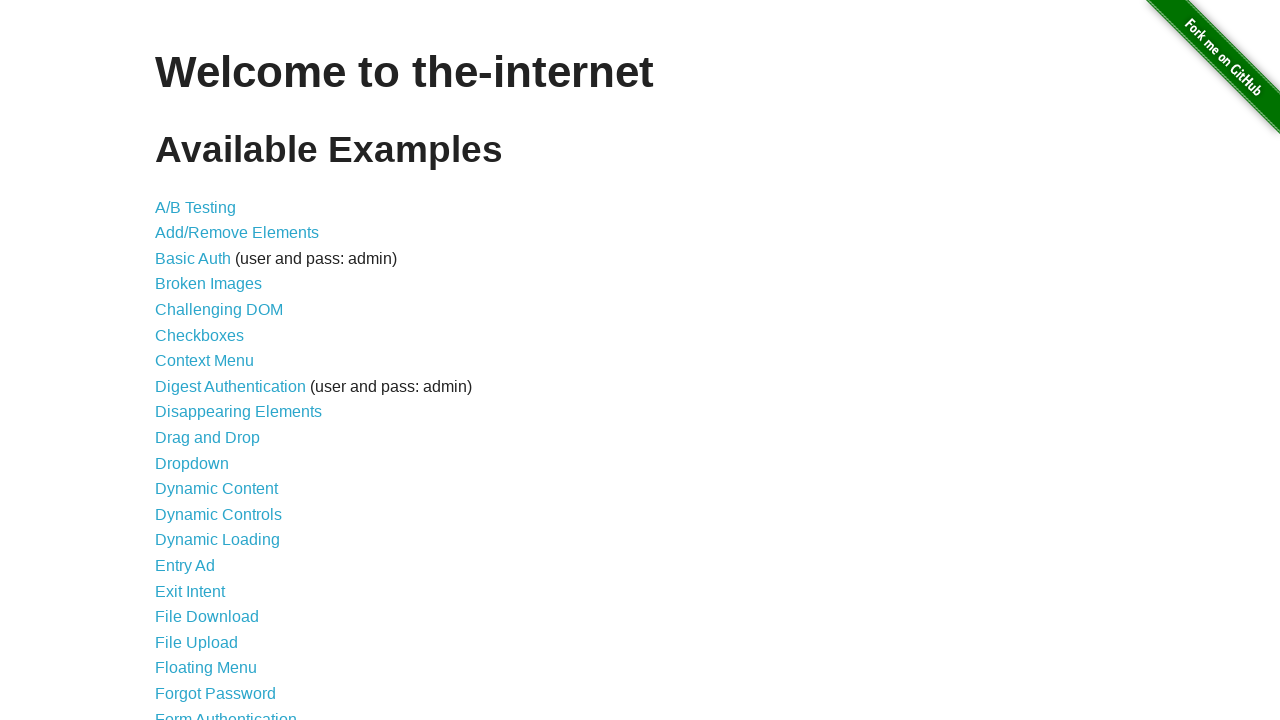

Clicked on Add/Remove Elements link at (237, 233) on xpath=//a[contains(text(),'Add')]
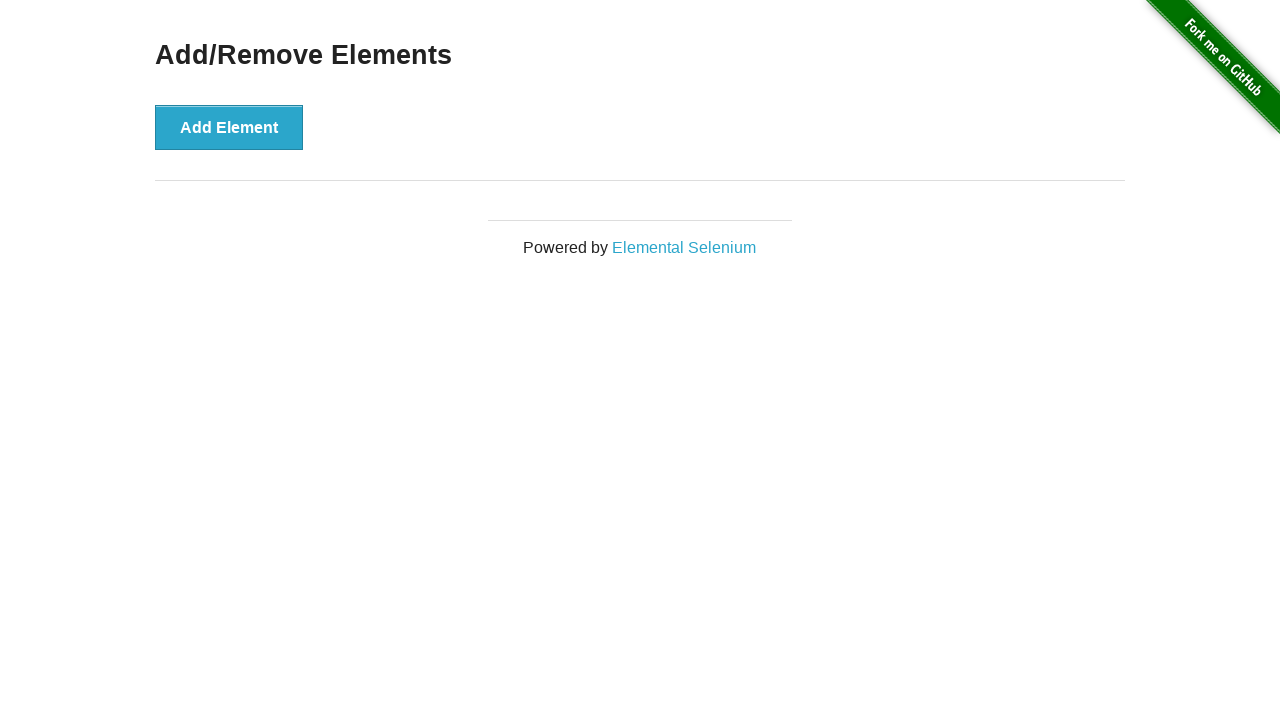

Clicked Add Element button (iteration 1/9) at (229, 127) on xpath=//button[contains(text(),'Add Element')]
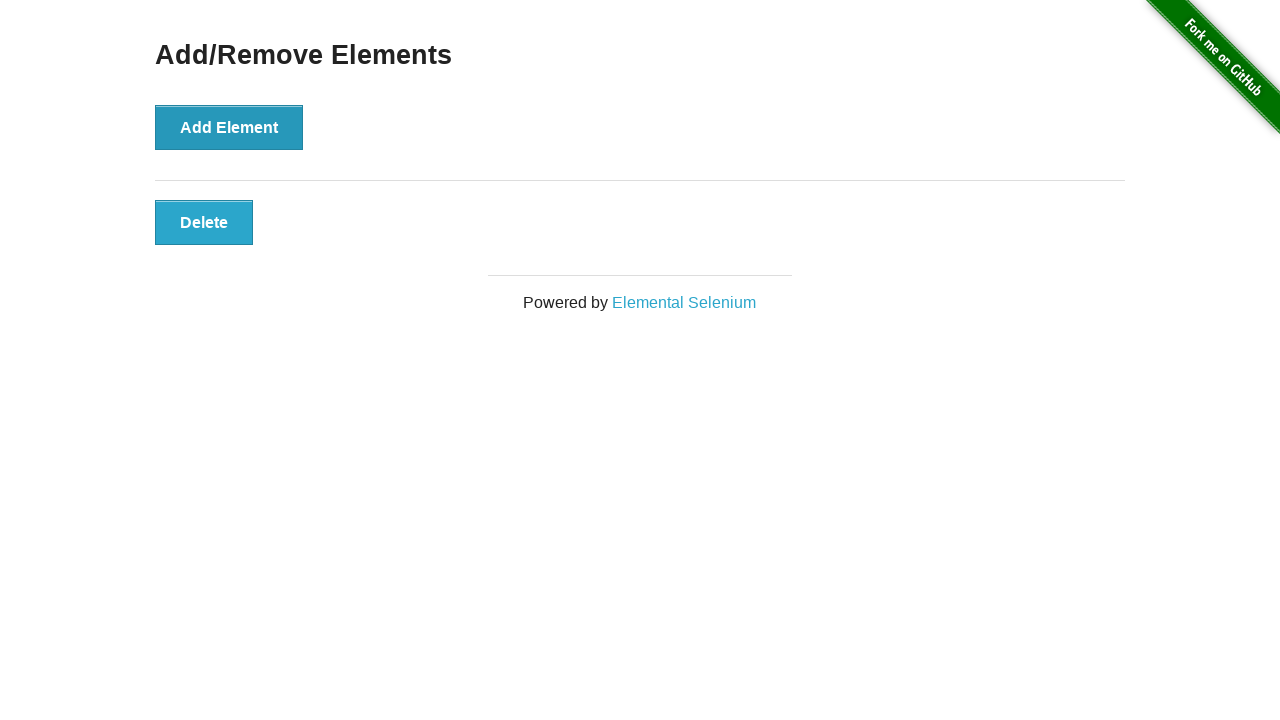

Clicked Add Element button (iteration 2/9) at (229, 127) on xpath=//button[contains(text(),'Add Element')]
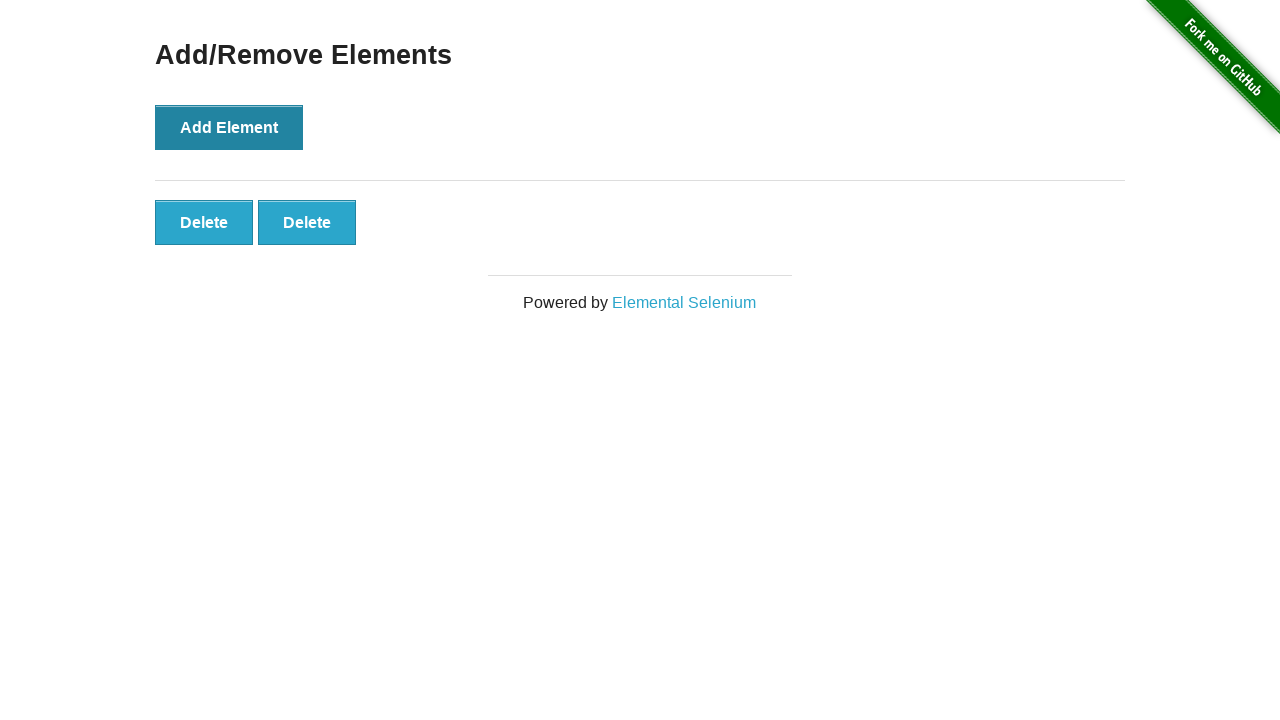

Clicked Add Element button (iteration 3/9) at (229, 127) on xpath=//button[contains(text(),'Add Element')]
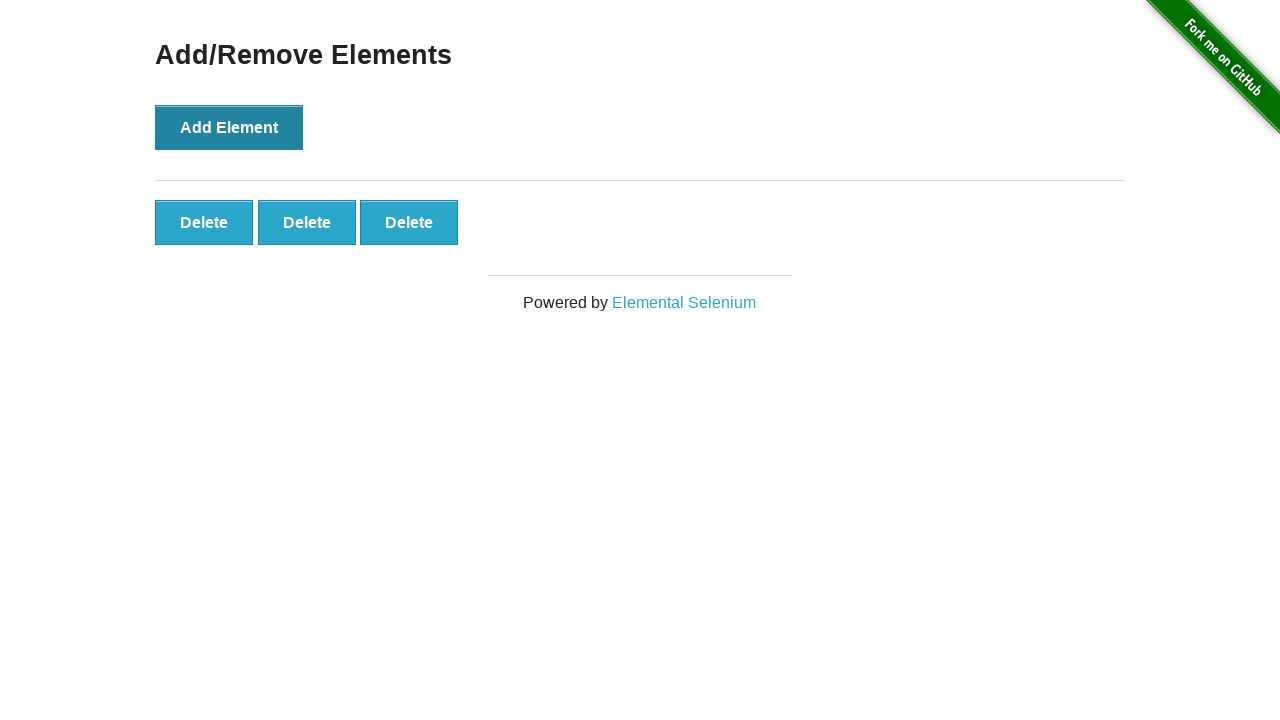

Clicked Add Element button (iteration 4/9) at (229, 127) on xpath=//button[contains(text(),'Add Element')]
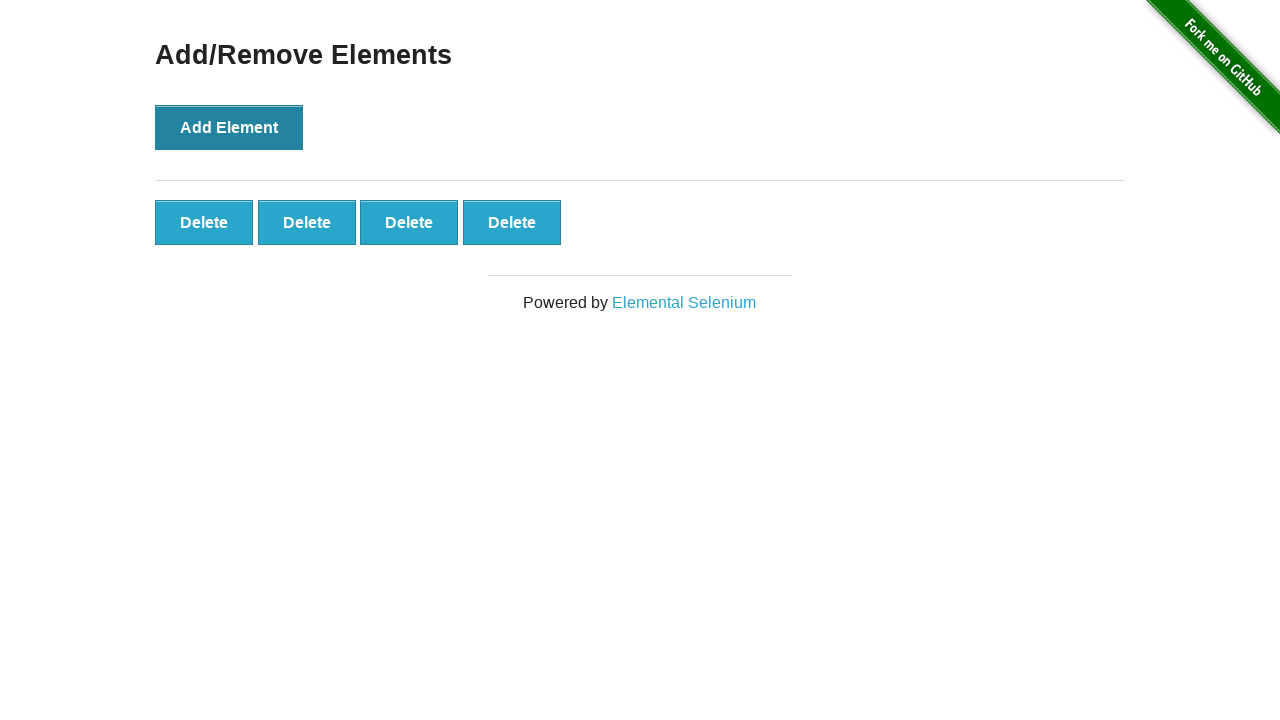

Clicked Add Element button (iteration 5/9) at (229, 127) on xpath=//button[contains(text(),'Add Element')]
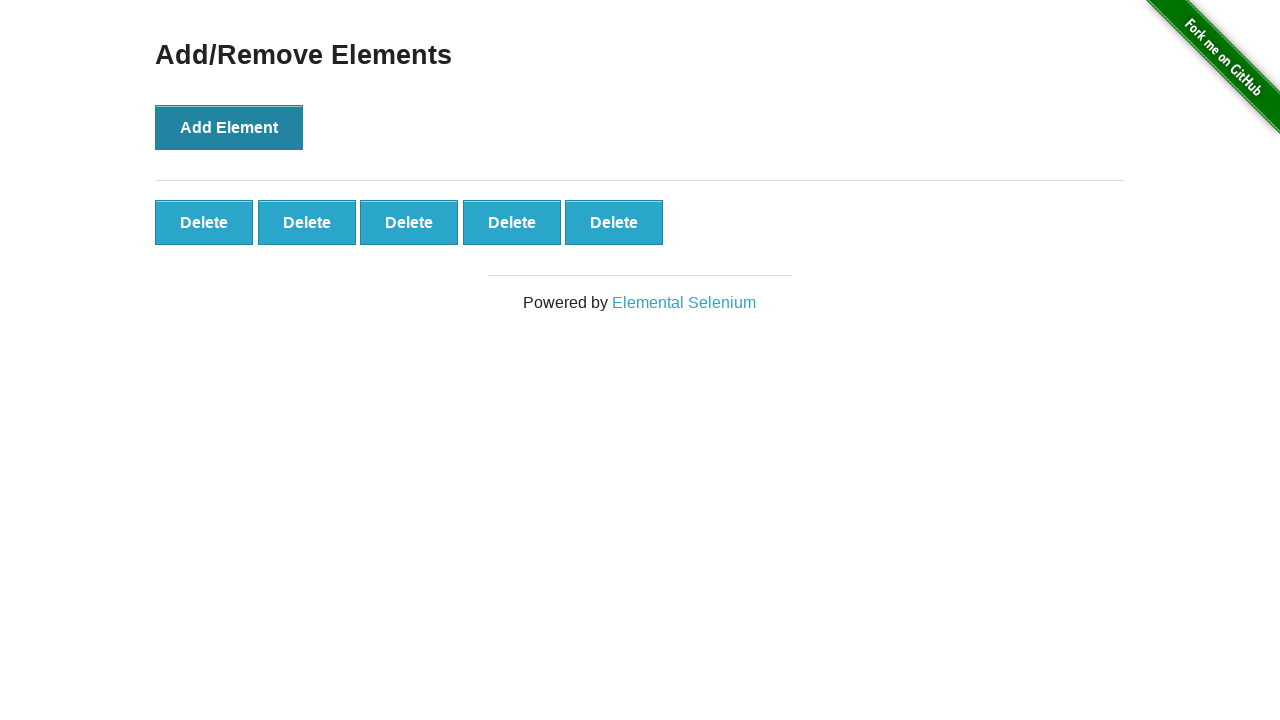

Clicked Add Element button (iteration 6/9) at (229, 127) on xpath=//button[contains(text(),'Add Element')]
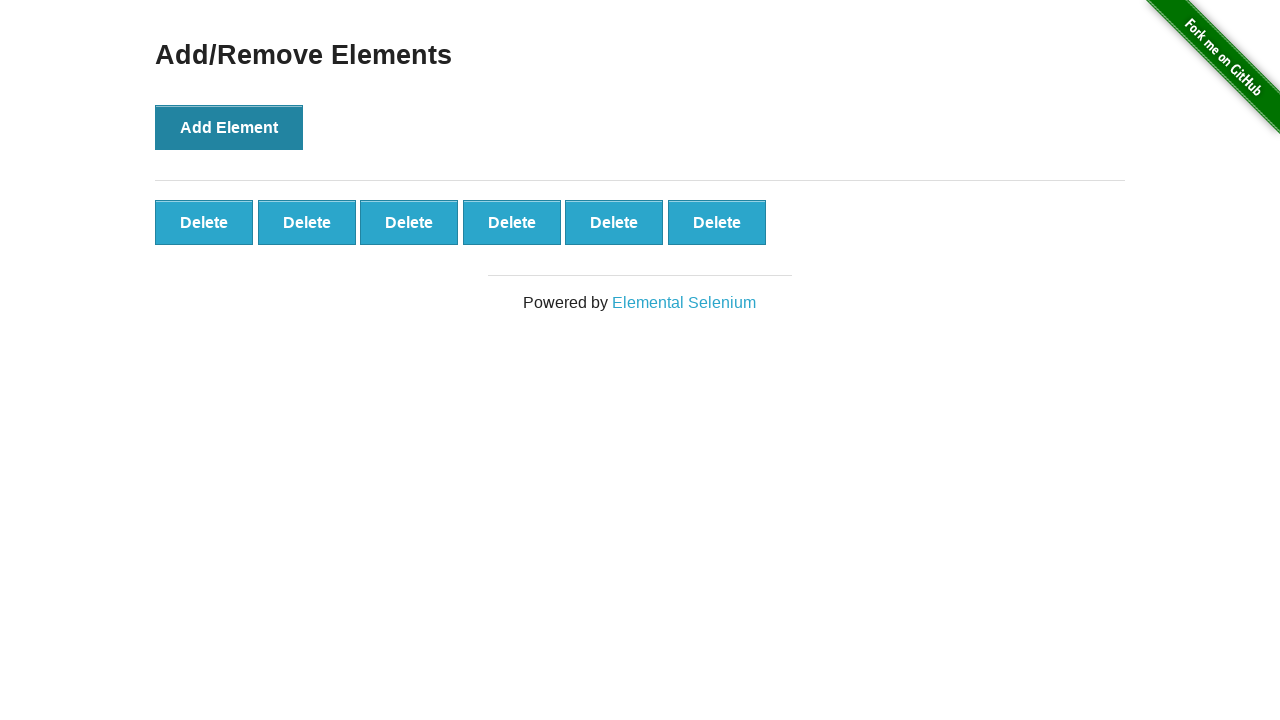

Clicked Add Element button (iteration 7/9) at (229, 127) on xpath=//button[contains(text(),'Add Element')]
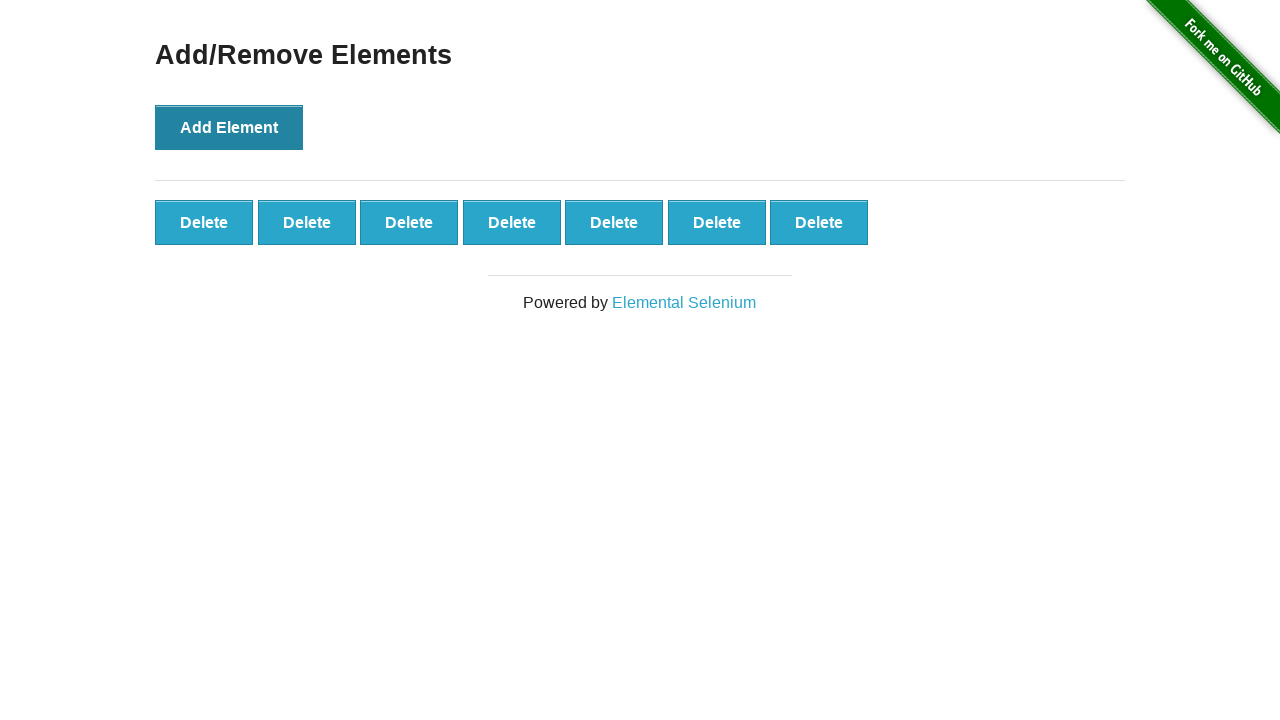

Clicked Add Element button (iteration 8/9) at (229, 127) on xpath=//button[contains(text(),'Add Element')]
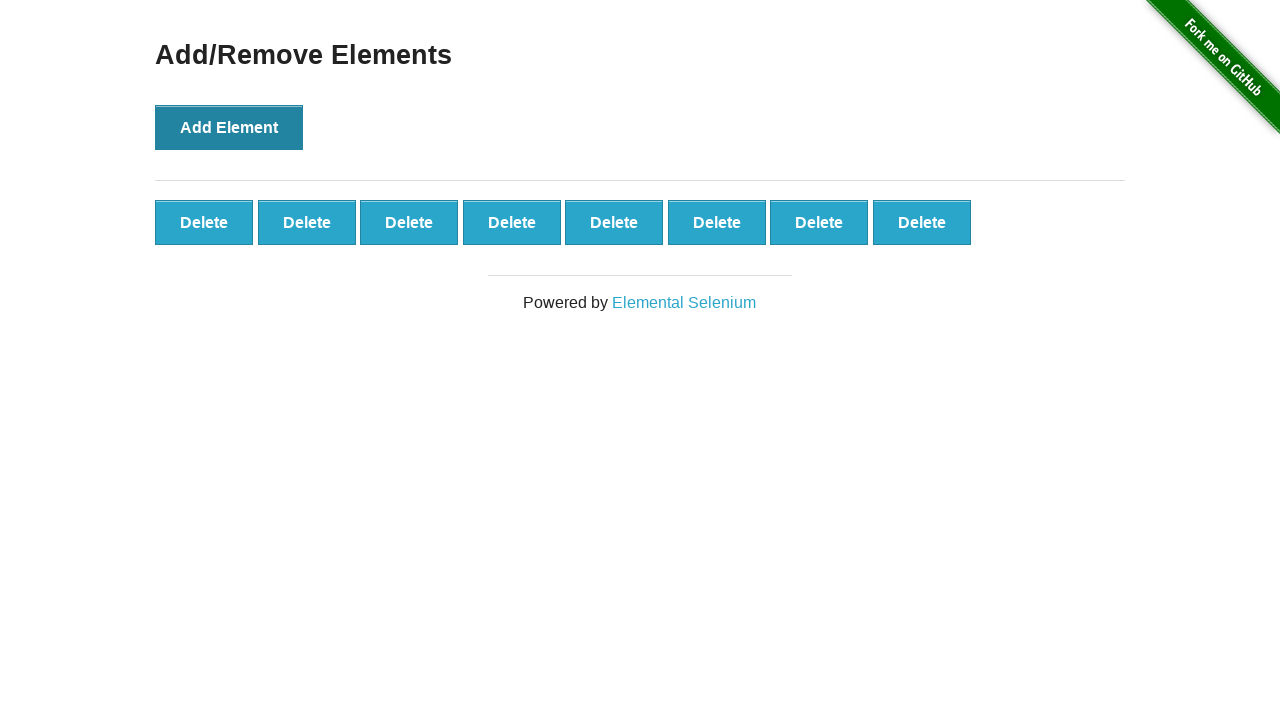

Clicked Add Element button (iteration 9/9) at (229, 127) on xpath=//button[contains(text(),'Add Element')]
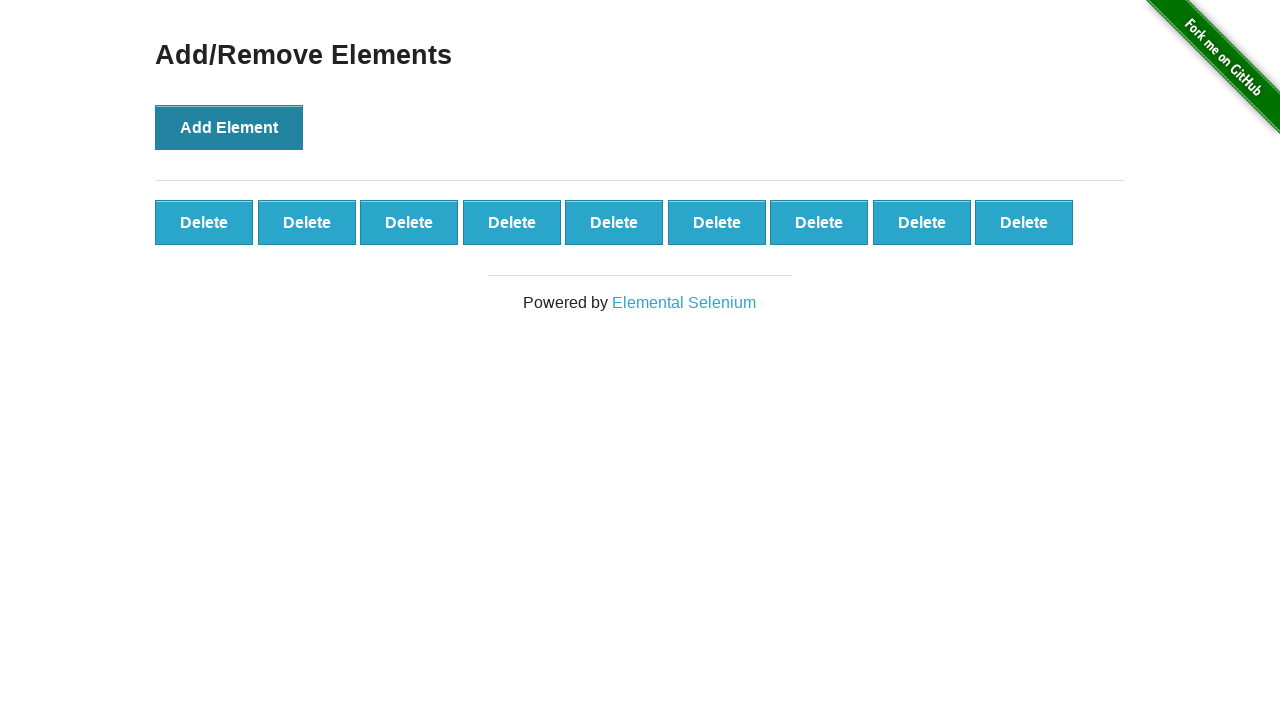

Waited for all 9 added buttons to appear
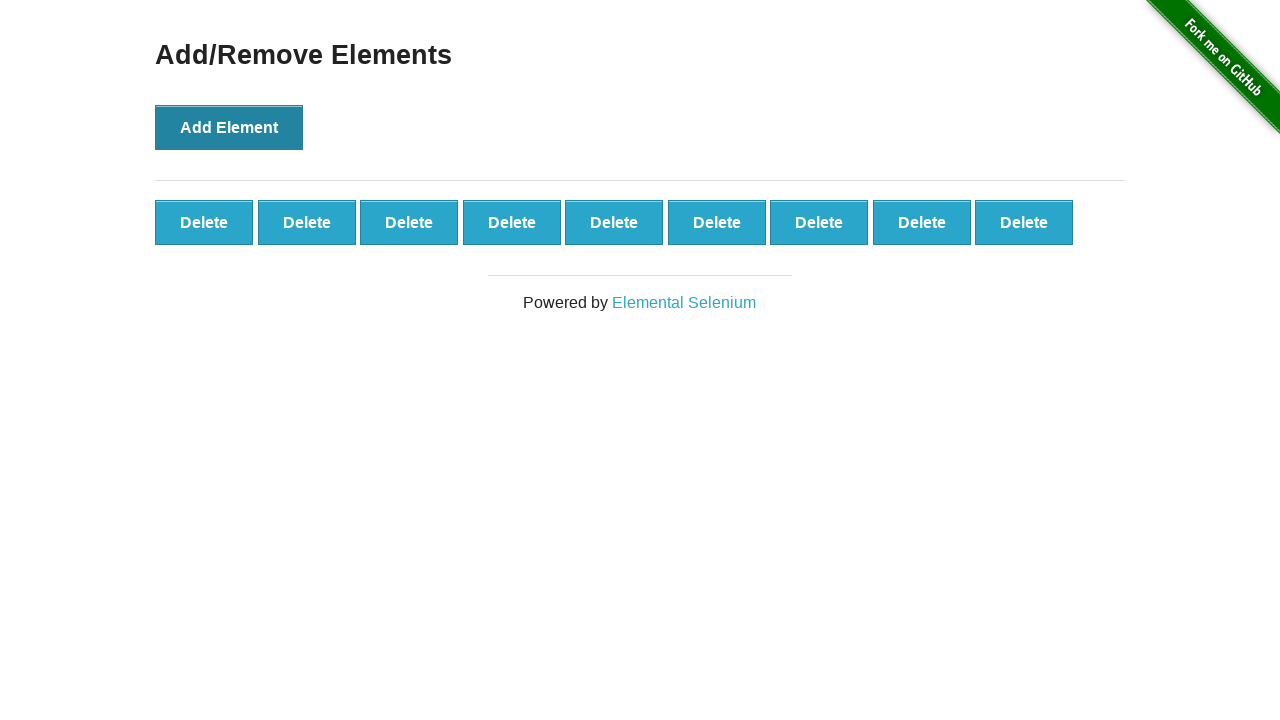

Clicked delete button to remove element (deletion 1/9) at (204, 222) on .added-manually >> nth=0
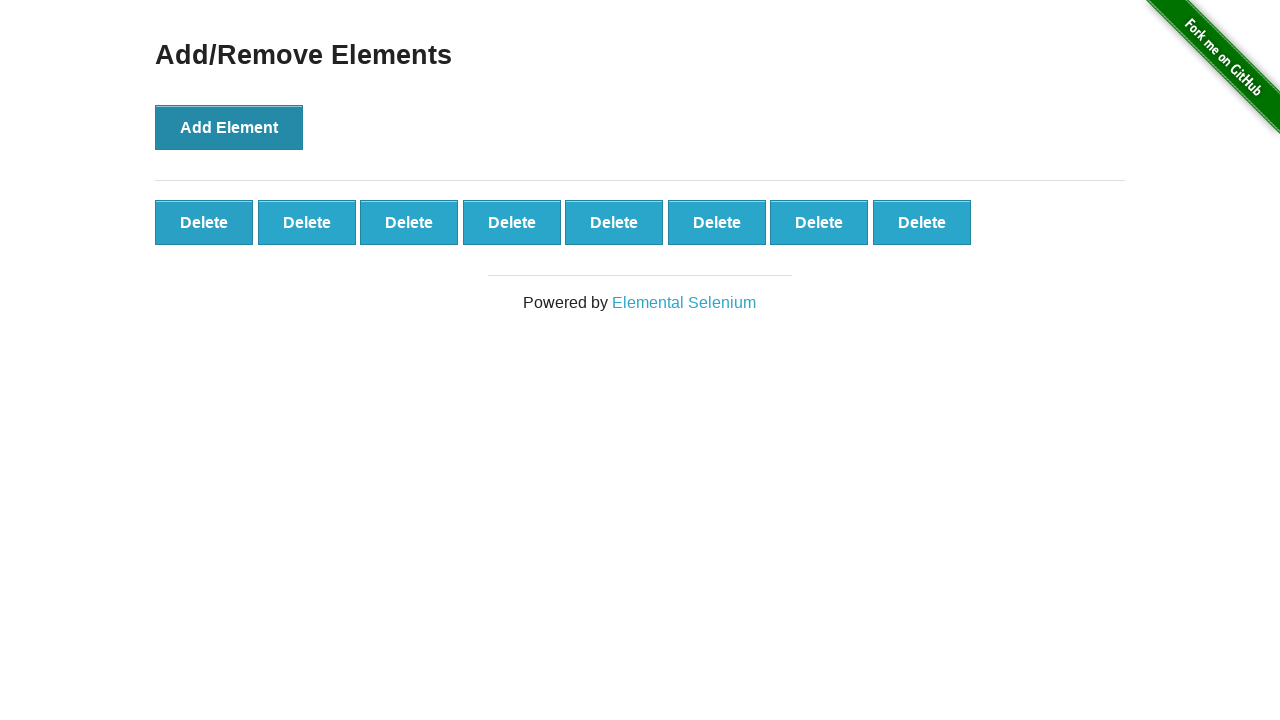

Clicked delete button to remove element (deletion 2/9) at (204, 222) on .added-manually >> nth=0
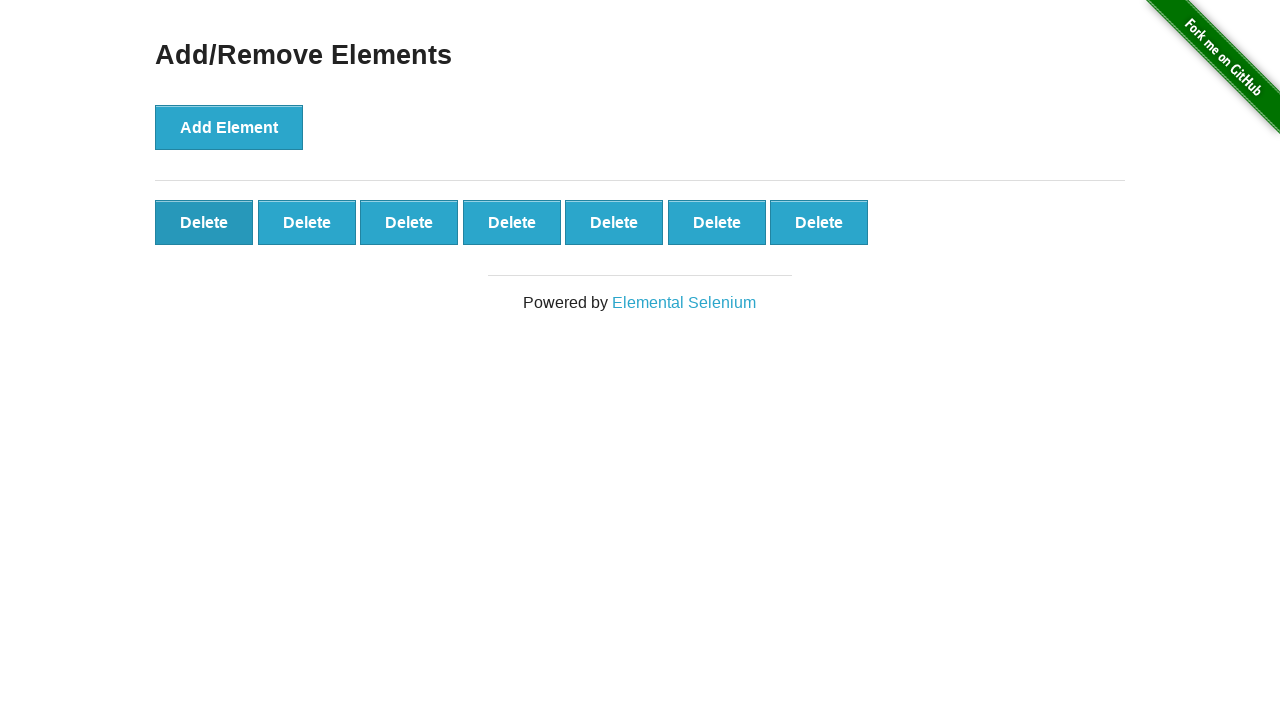

Clicked delete button to remove element (deletion 3/9) at (204, 222) on .added-manually >> nth=0
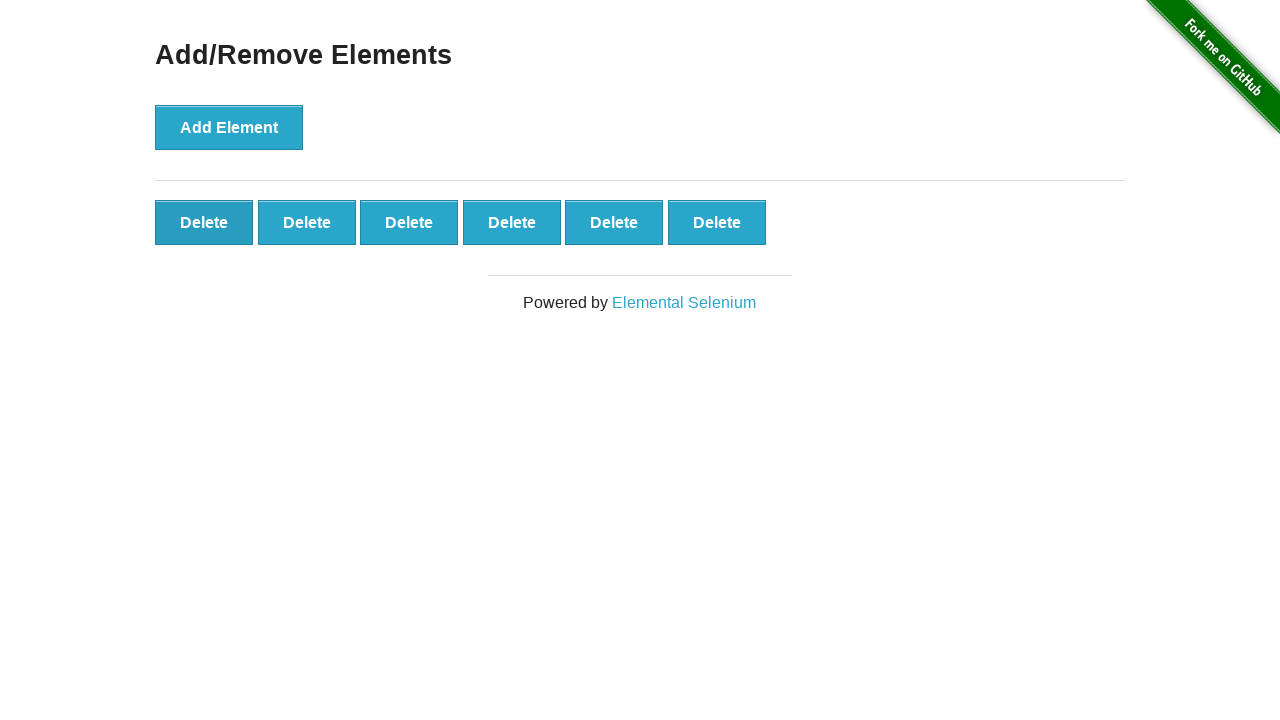

Clicked delete button to remove element (deletion 4/9) at (204, 222) on .added-manually >> nth=0
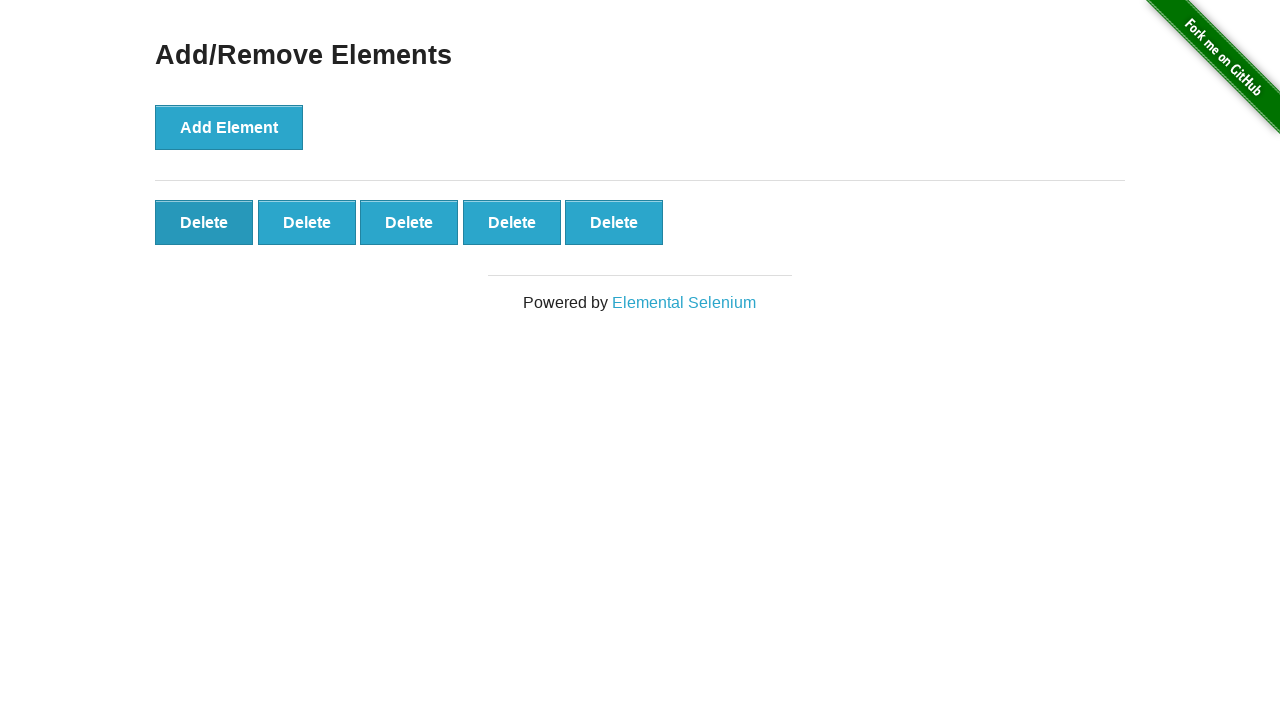

Clicked delete button to remove element (deletion 5/9) at (204, 222) on .added-manually >> nth=0
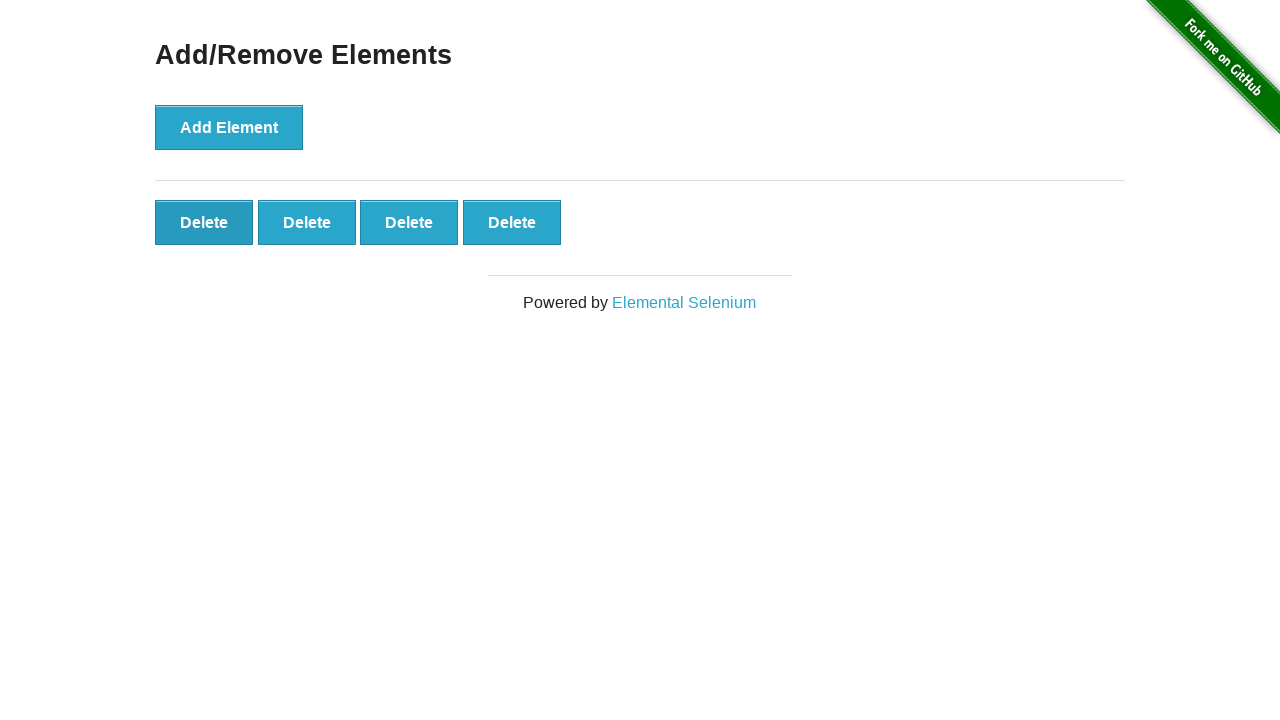

Clicked delete button to remove element (deletion 6/9) at (204, 222) on .added-manually >> nth=0
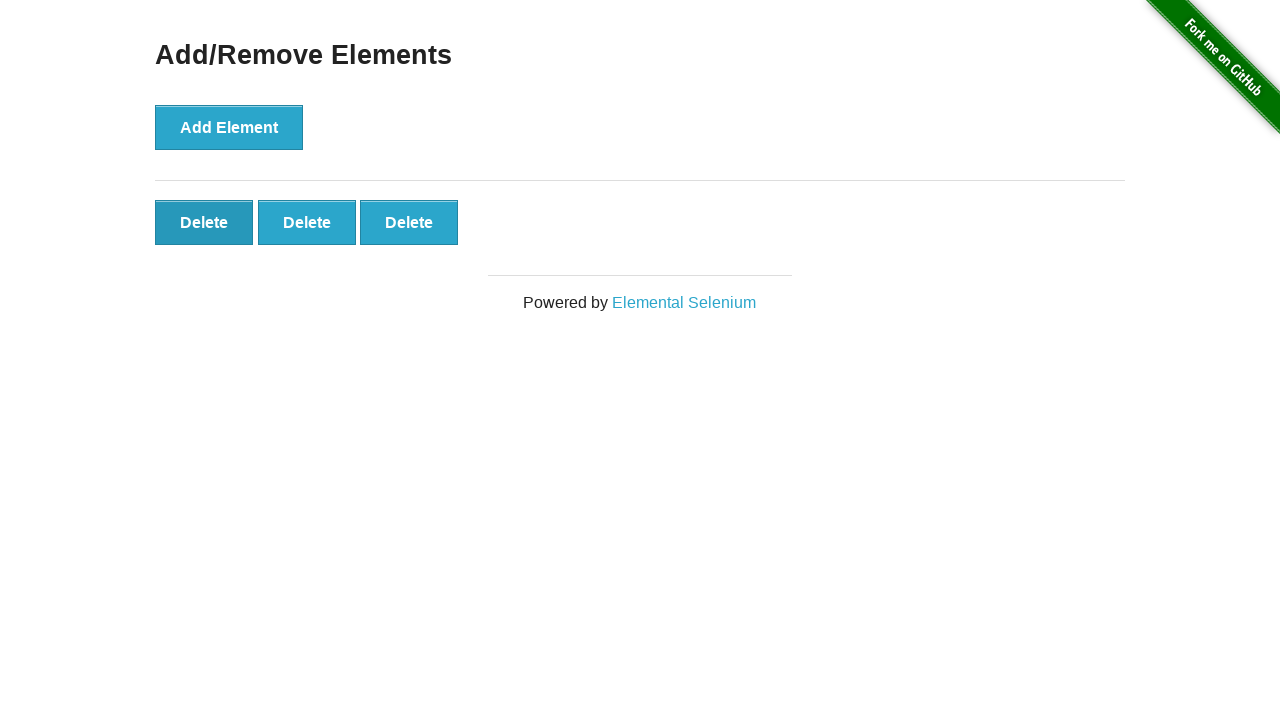

Clicked delete button to remove element (deletion 7/9) at (204, 222) on .added-manually >> nth=0
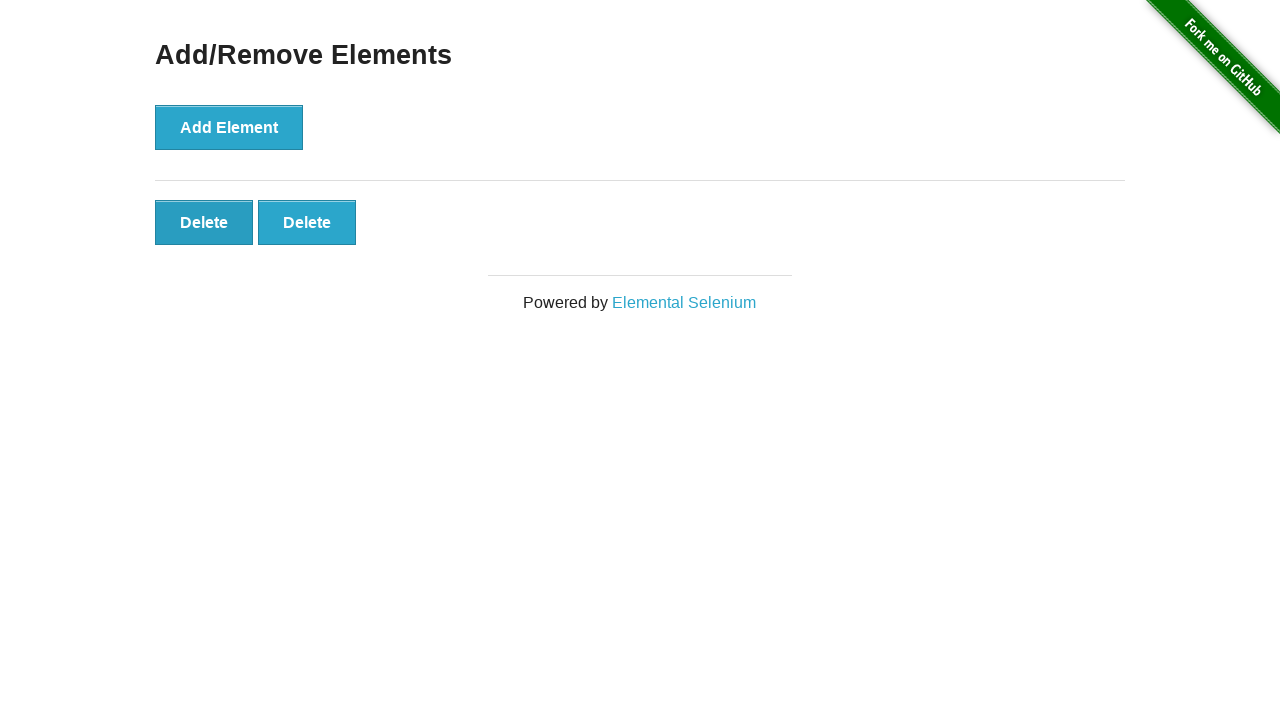

Clicked delete button to remove element (deletion 8/9) at (204, 222) on .added-manually >> nth=0
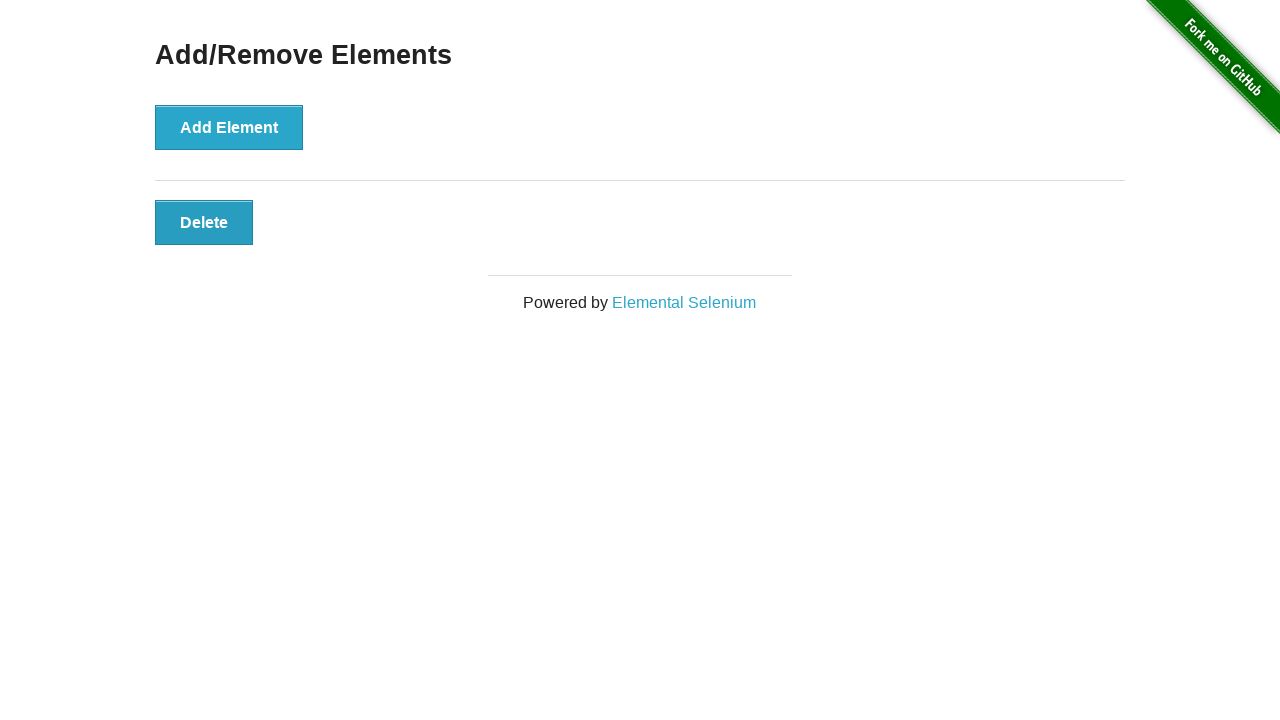

Clicked delete button to remove element (deletion 9/9) at (204, 222) on .added-manually >> nth=0
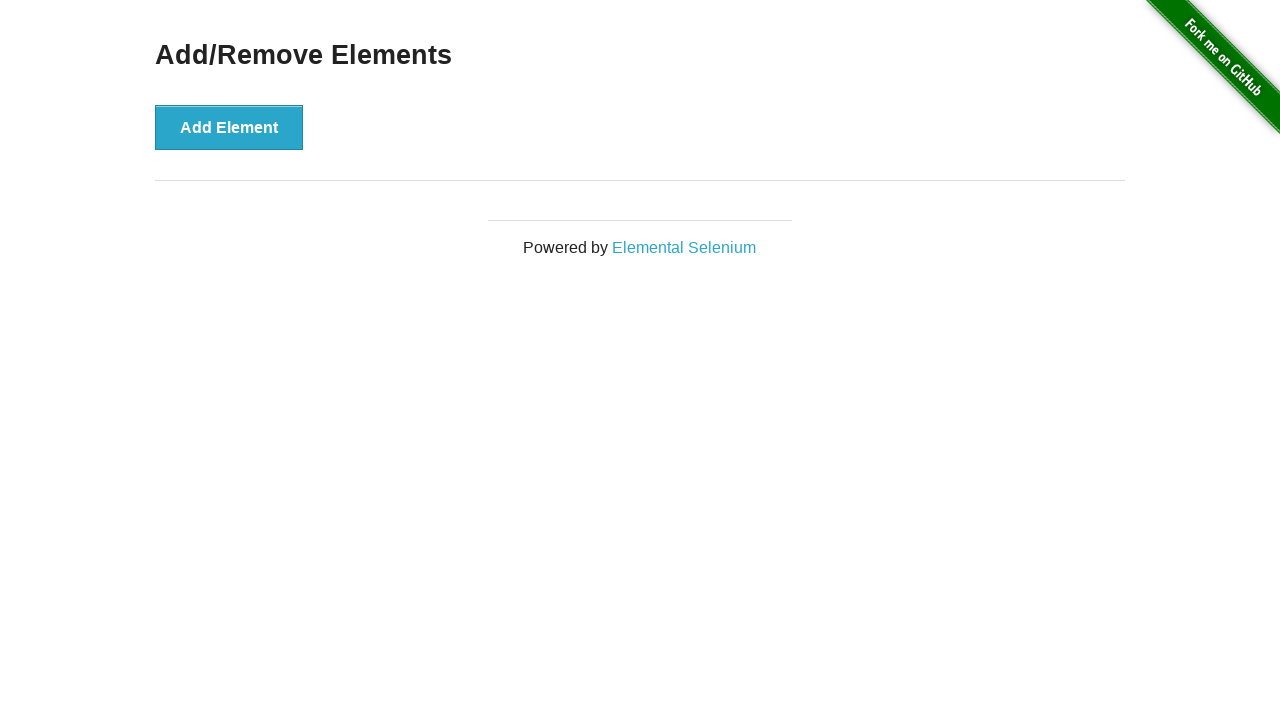

Waited 500ms for final state to settle
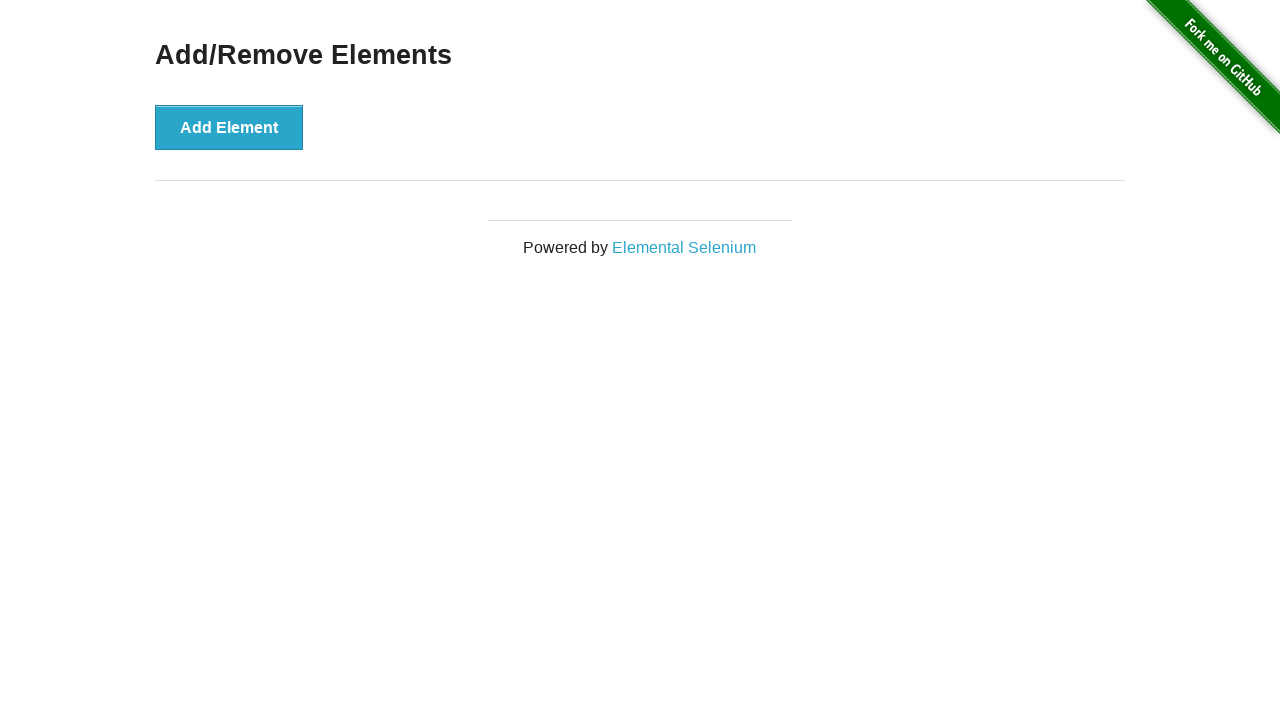

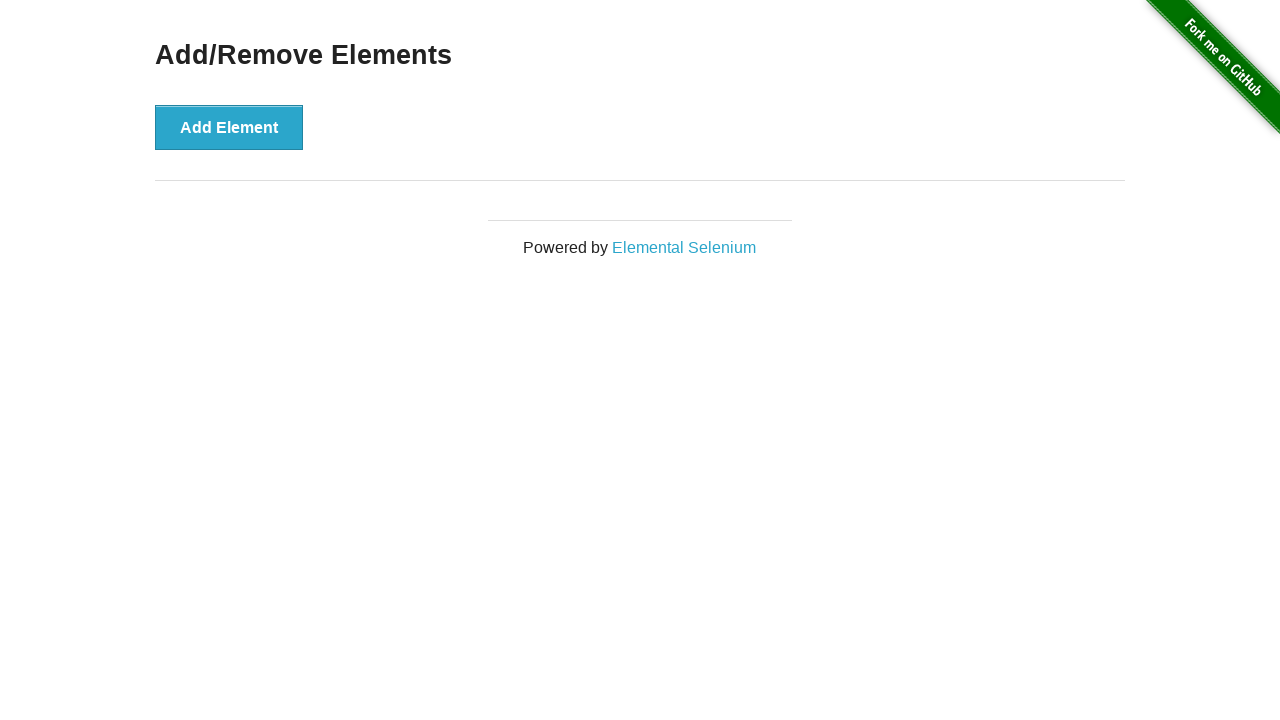